Navigates to the Python.org website and locates the bug tracker link in the site map section at the bottom of the page.

Starting URL: https://www.python.org/

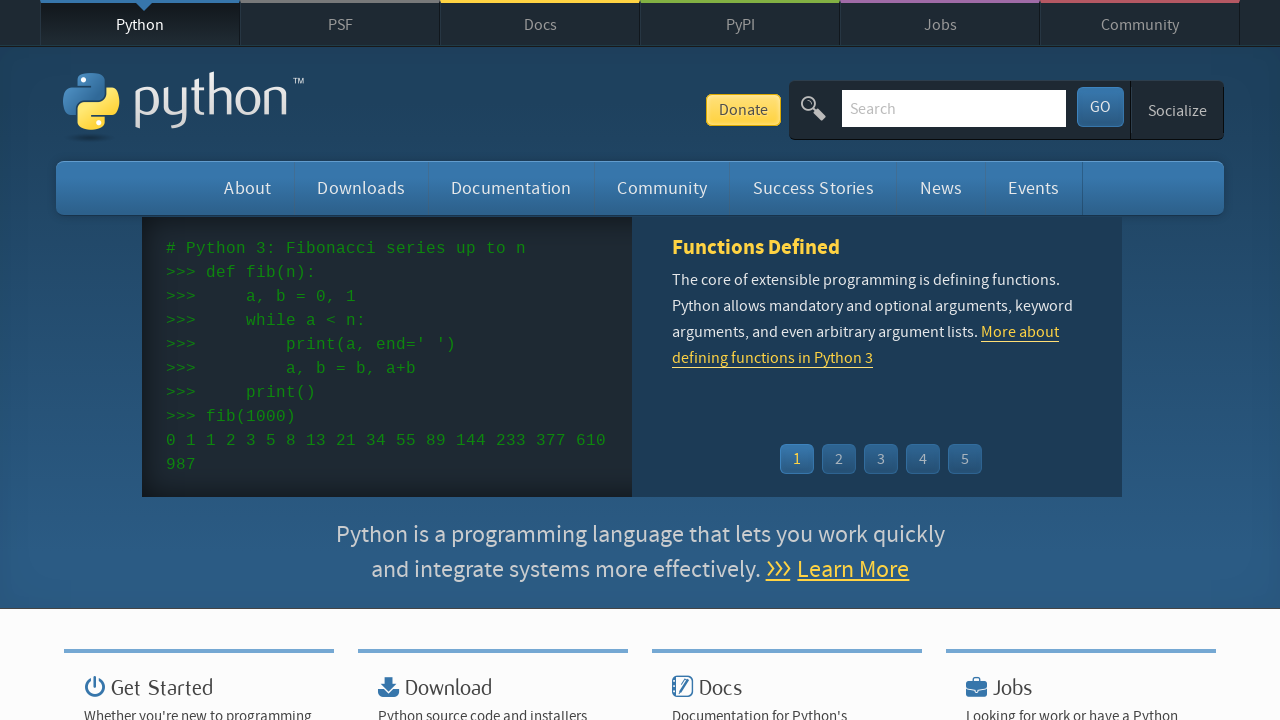

Navigated to Python.org homepage
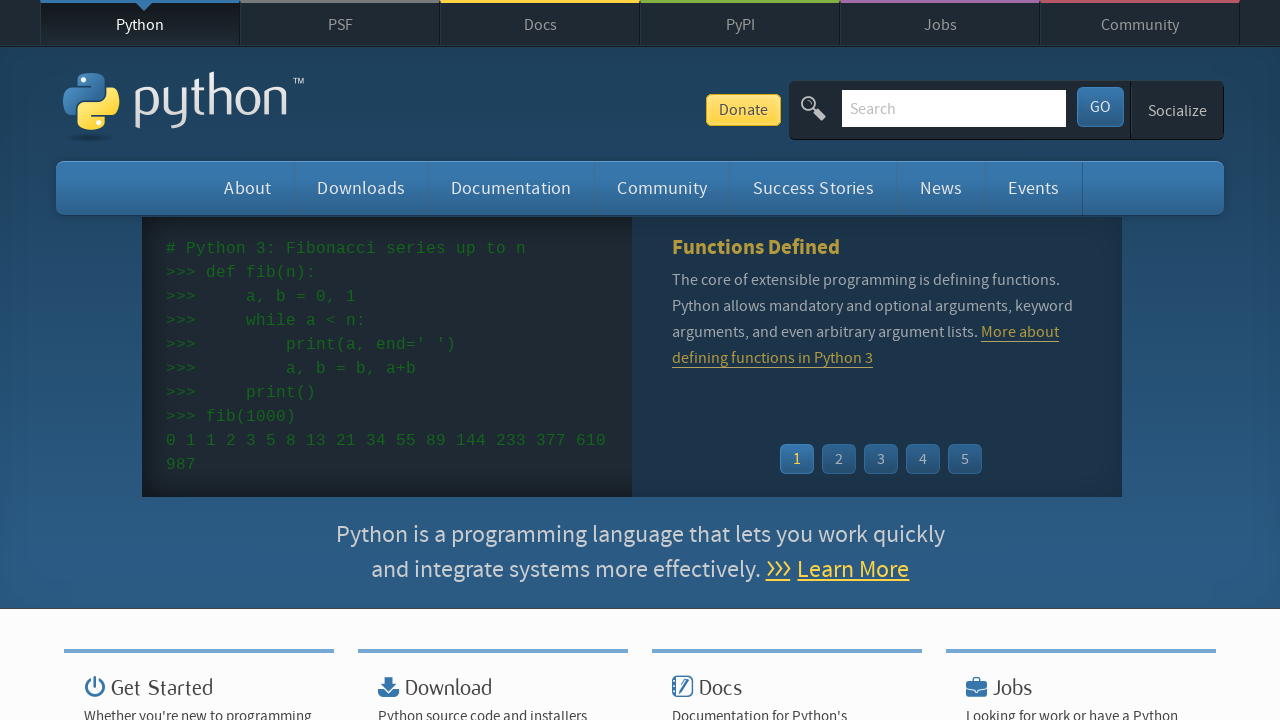

Located bug tracker link in site map section
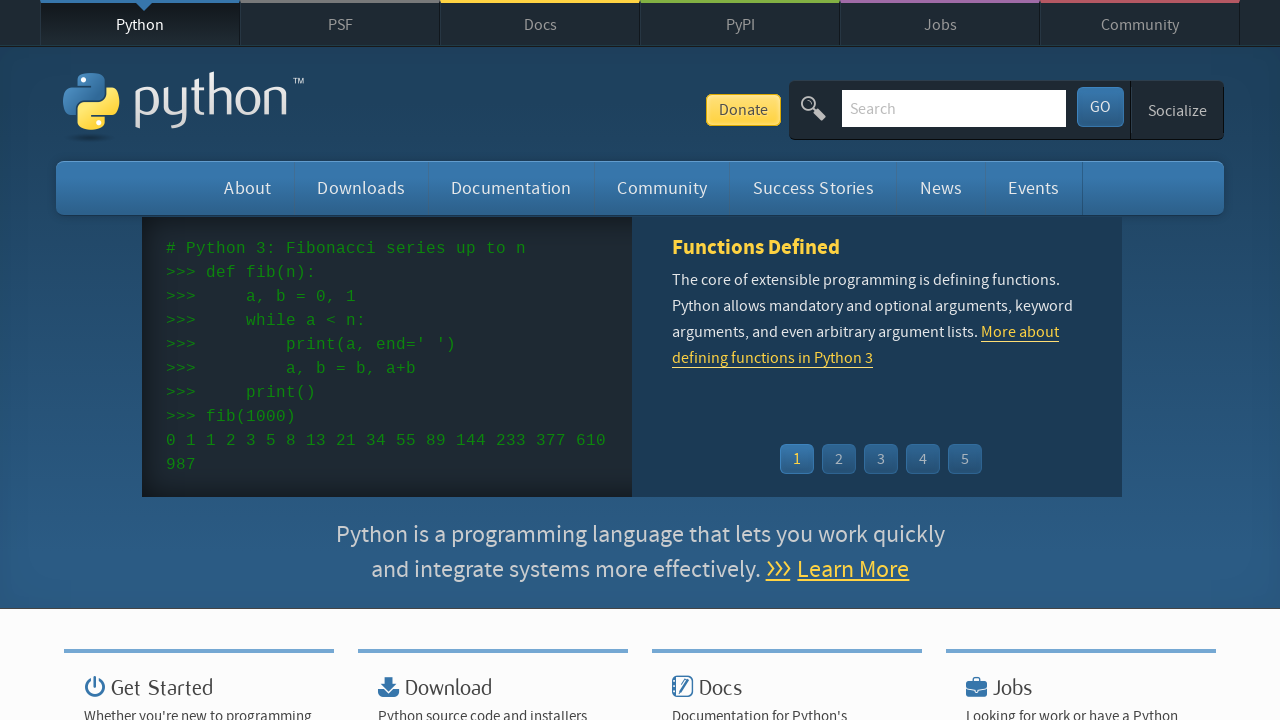

Bug tracker link became visible
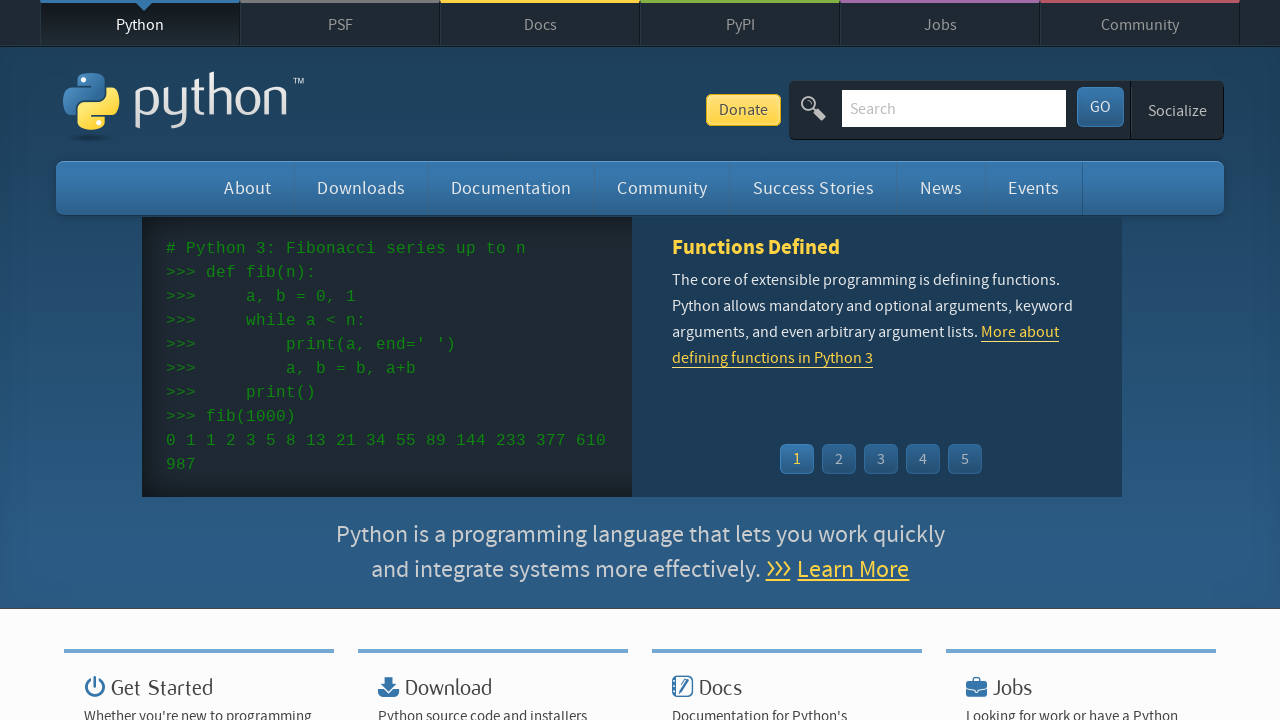

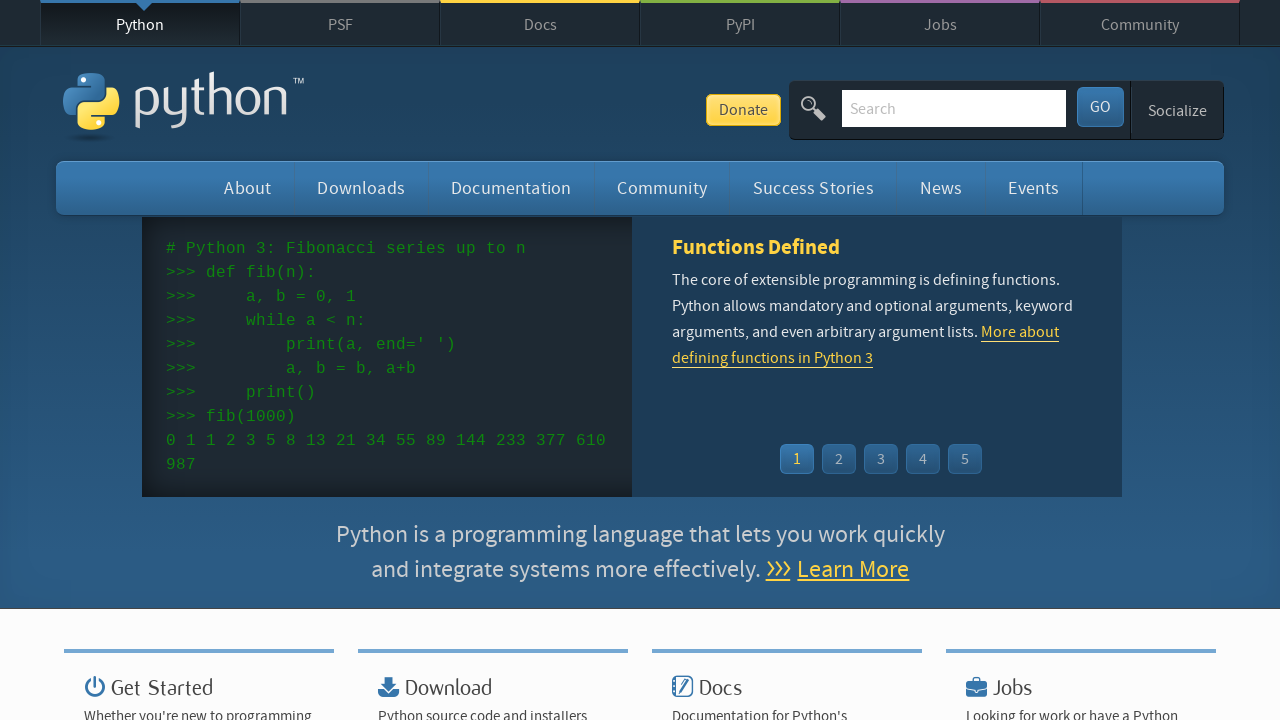